Verifies that the login page header text is correct

Starting URL: https://the-internet.herokuapp.com/

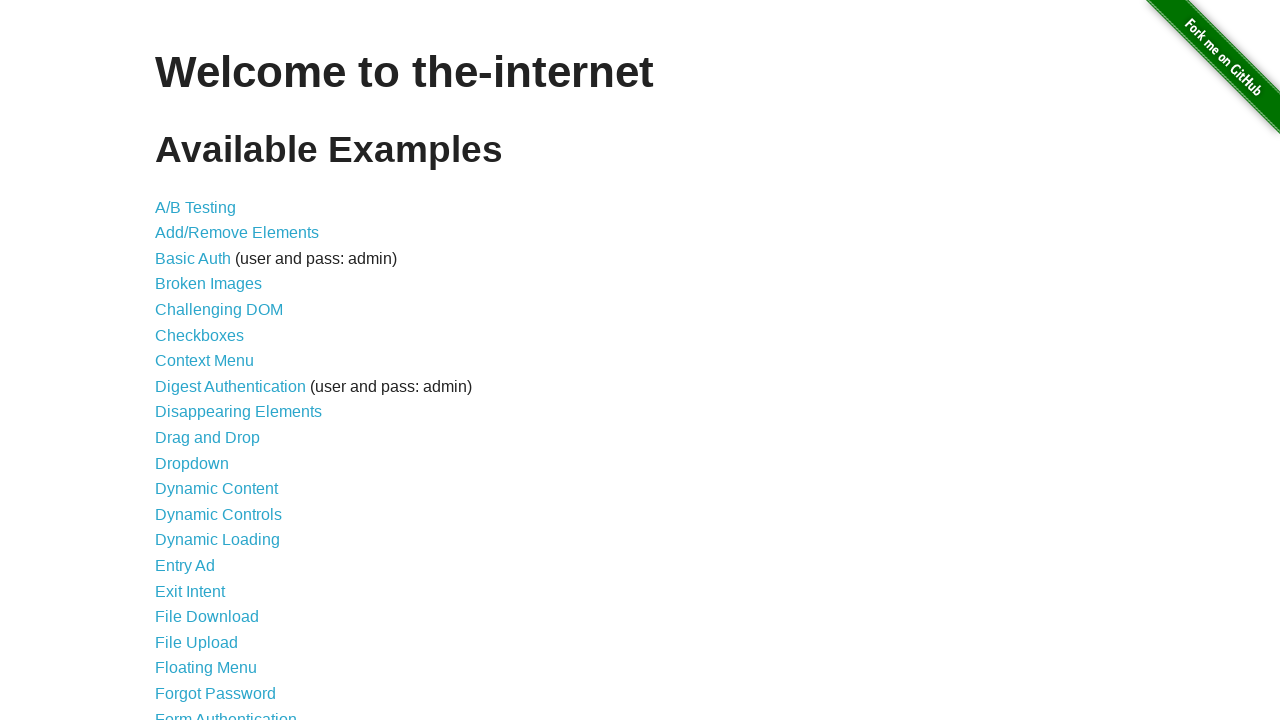

Clicked on Form Authentication link at (226, 712) on text=Form Authentication
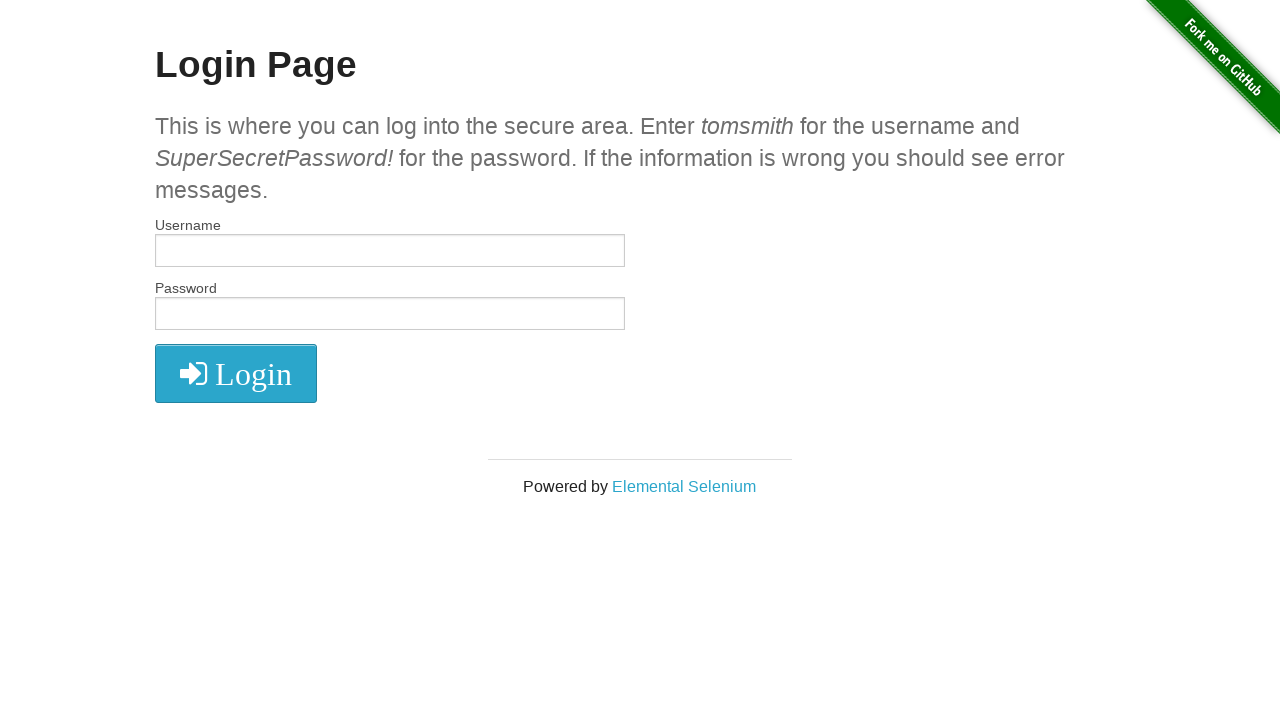

Retrieved h2 element text content
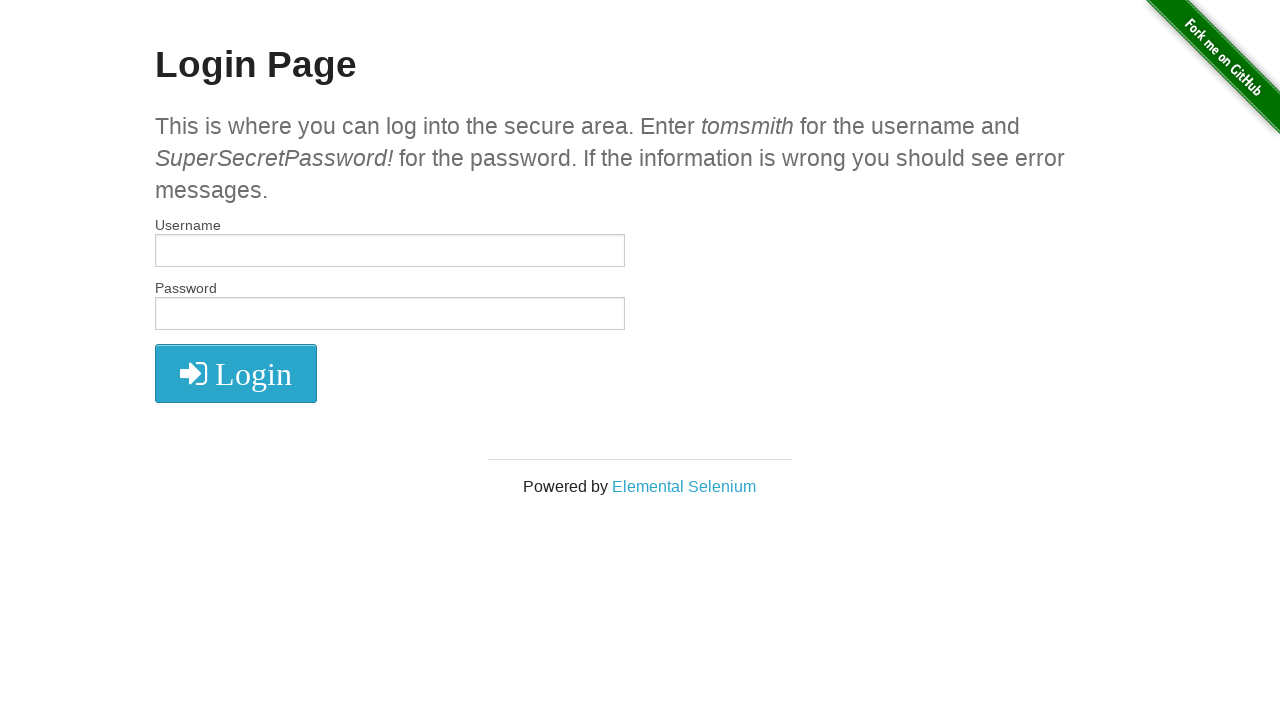

Verified login page header text is correct: 'Login Page'
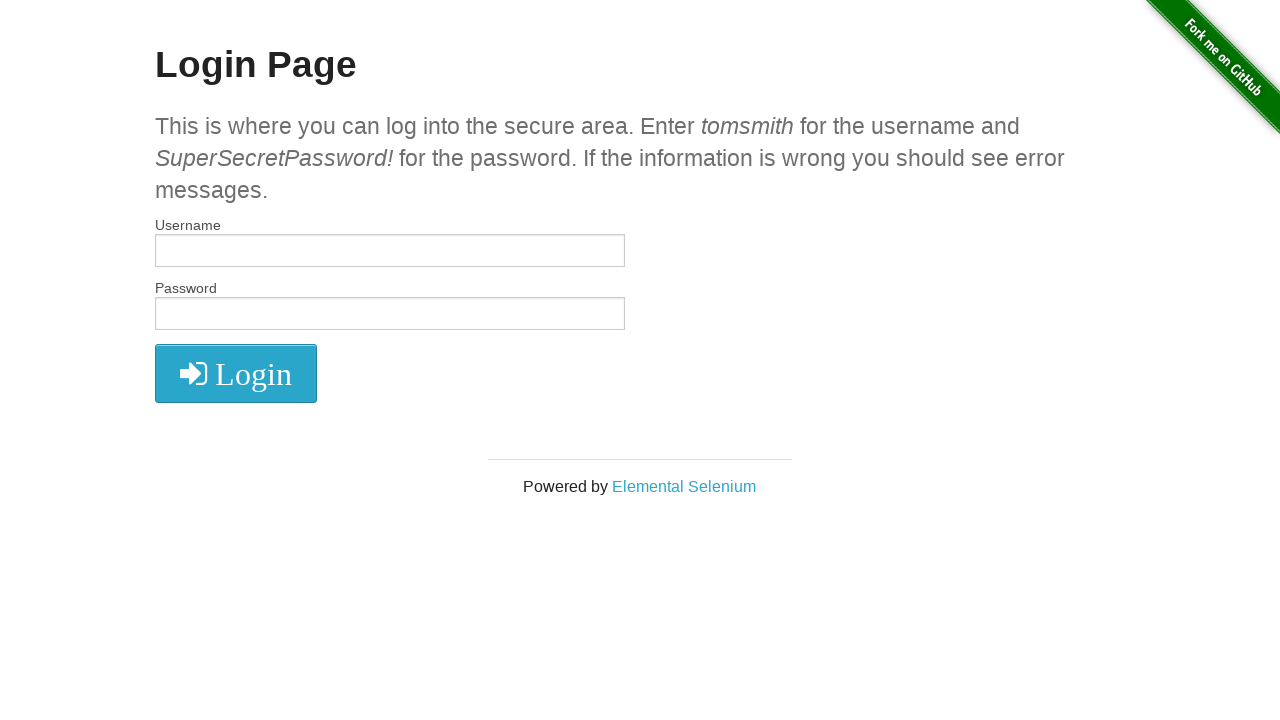

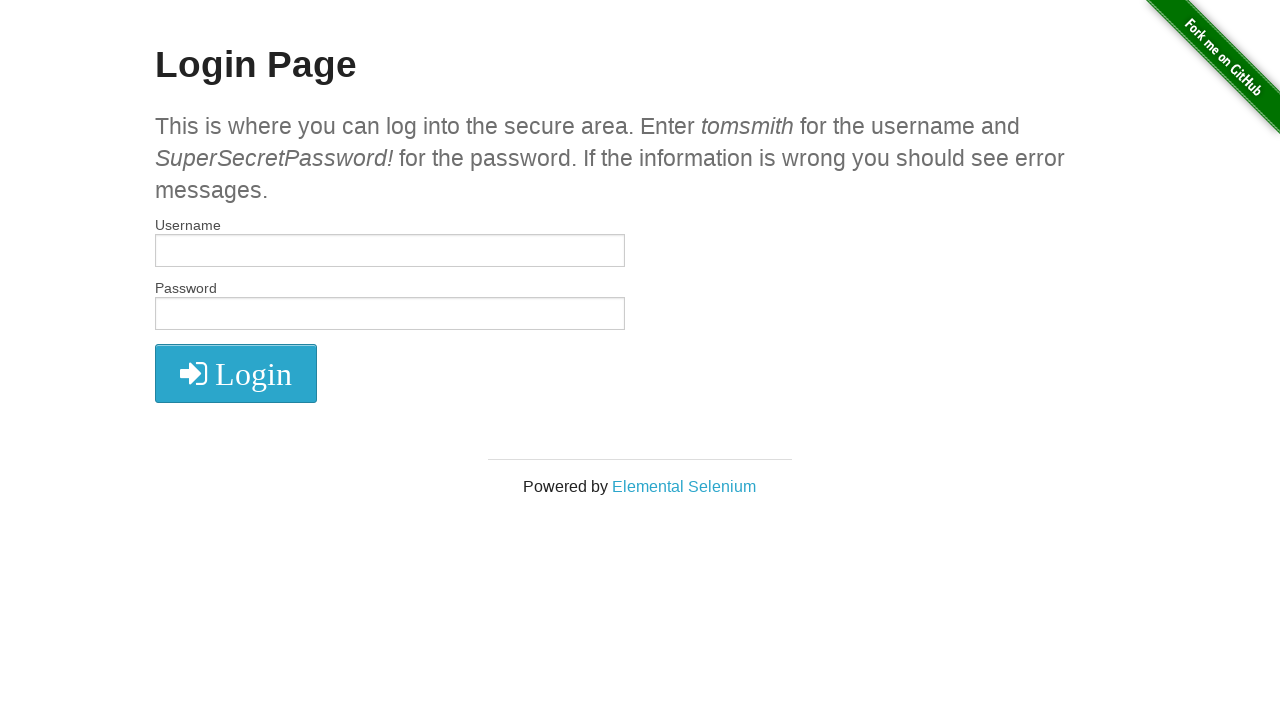